Tests the GitHub username lookup feature on letcode.in by filling a username field and clicking a button to trigger an API request

Starting URL: https://letcode.in/elements

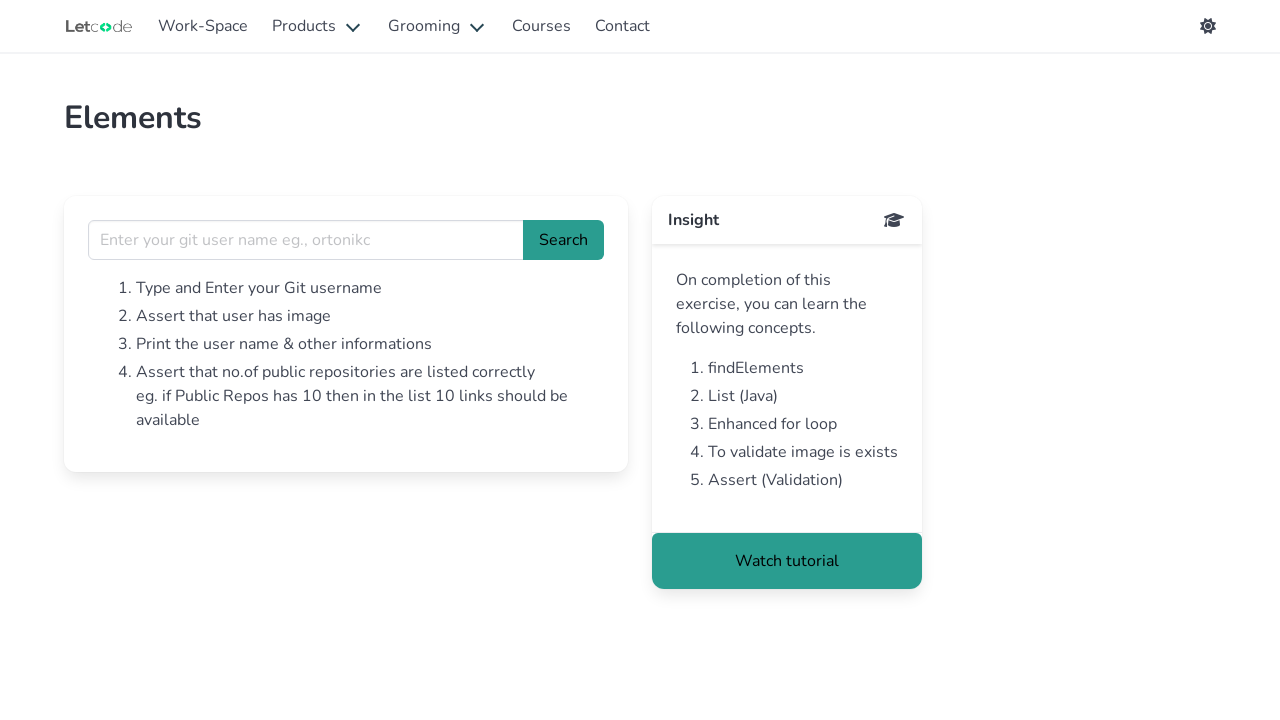

Filled username field with 'ortonikc' on input[name='username']
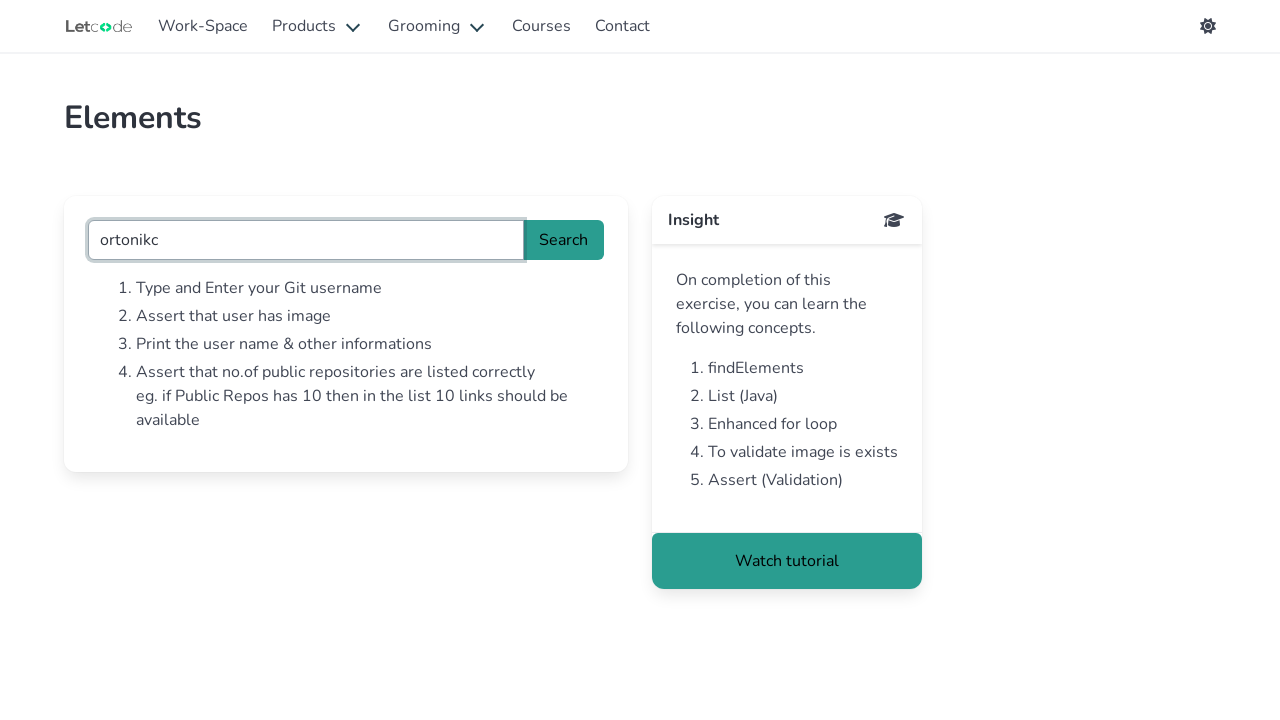

Clicked button to trigger GitHub username lookup API request at (1208, 26) on button
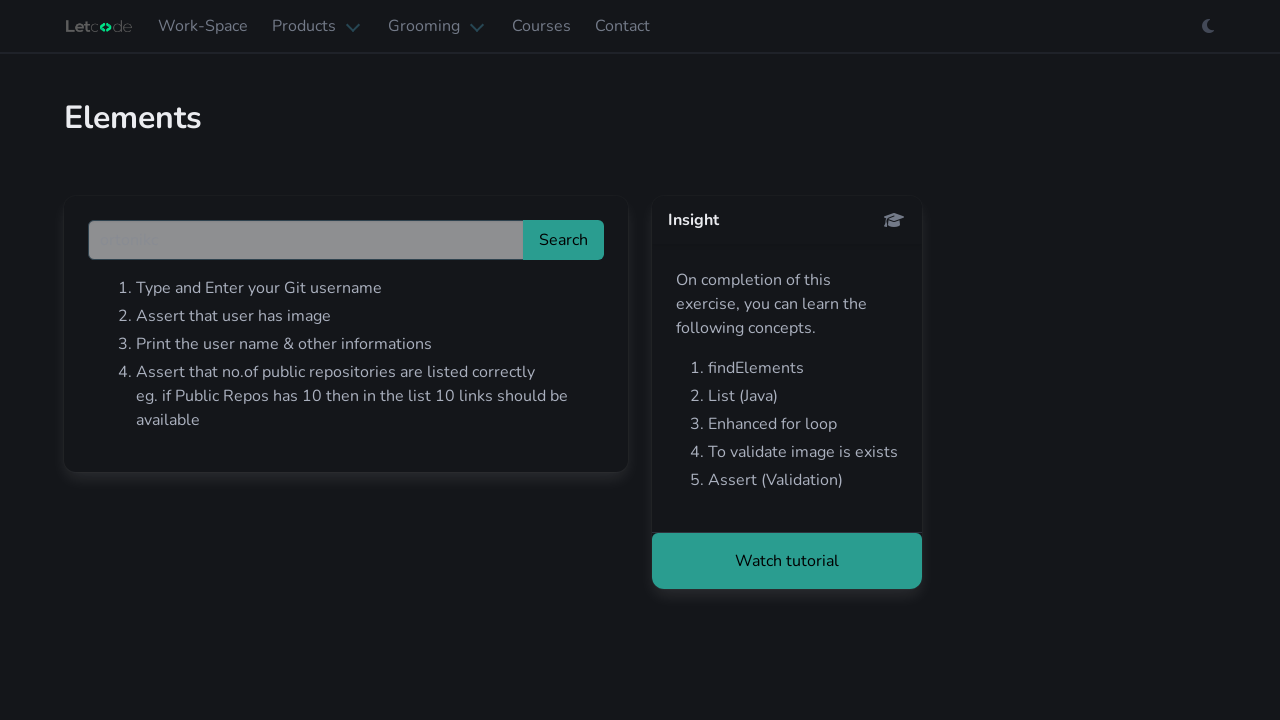

Waited 2000ms for API response to load
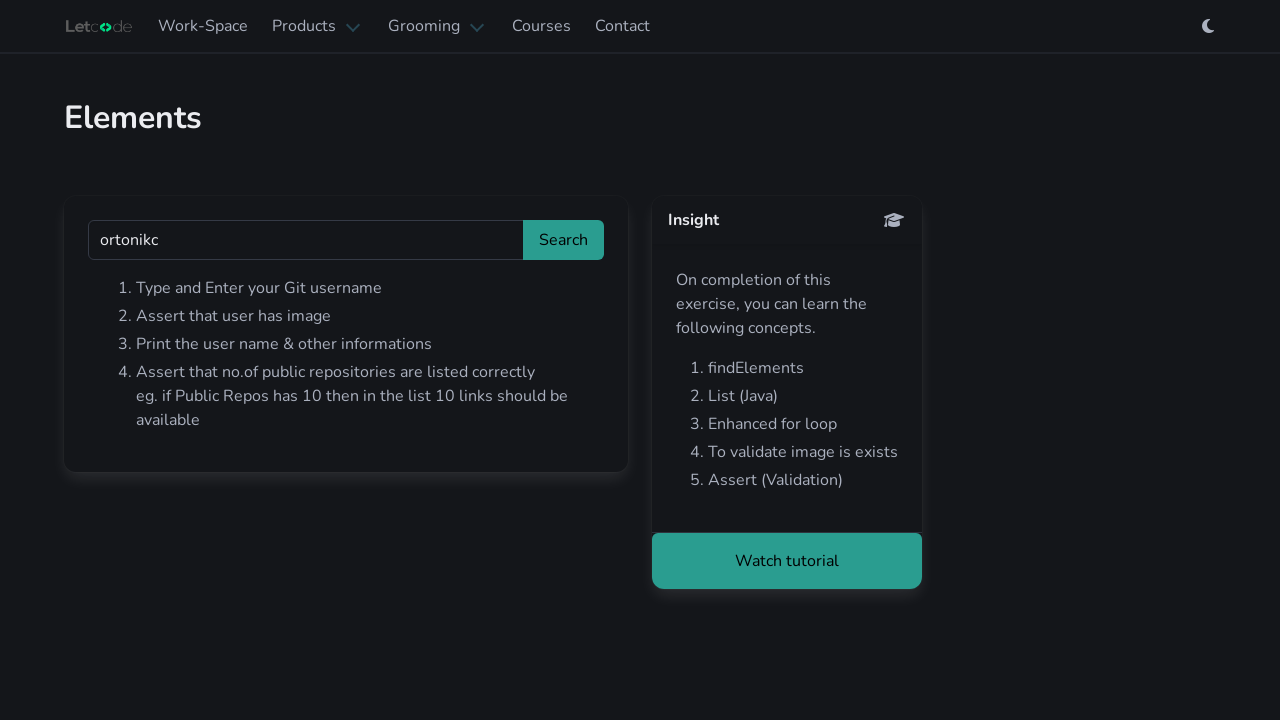

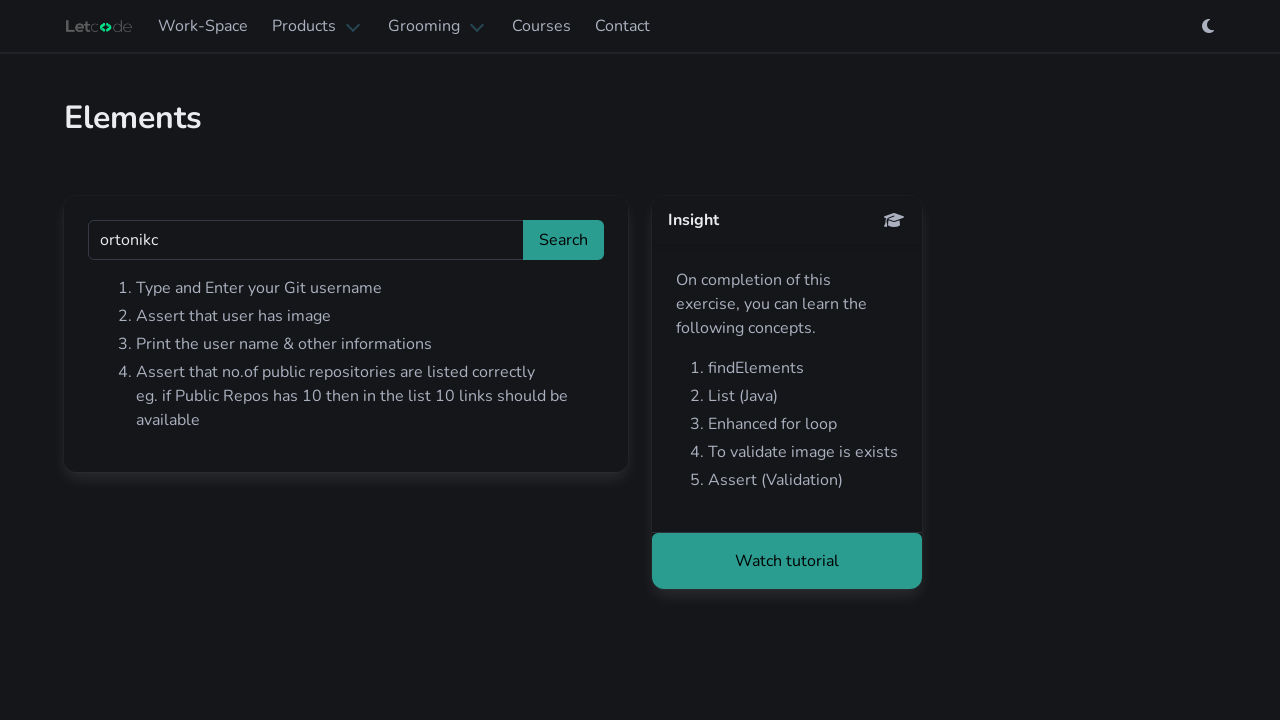